Checks if a submit button is enabled and clicks it if it is

Starting URL: http://only-testing-blog.blogspot.in/2013/11/new-test.html

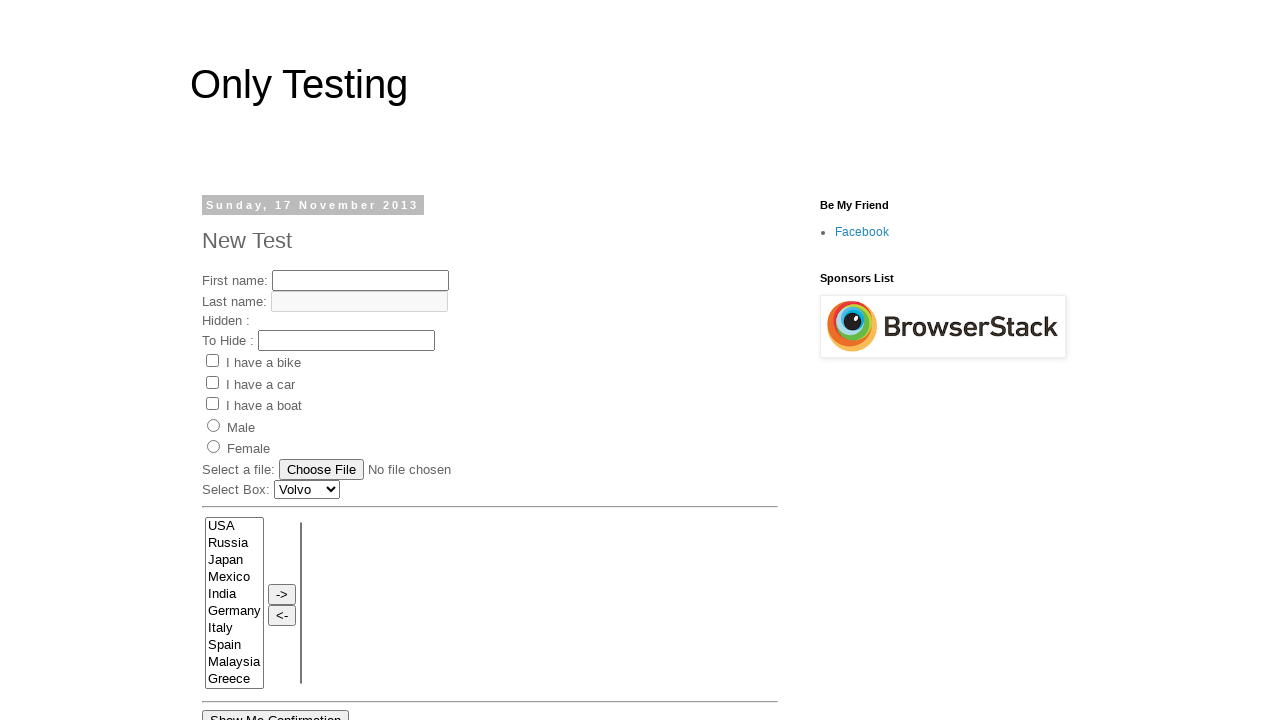

Navigated to test page
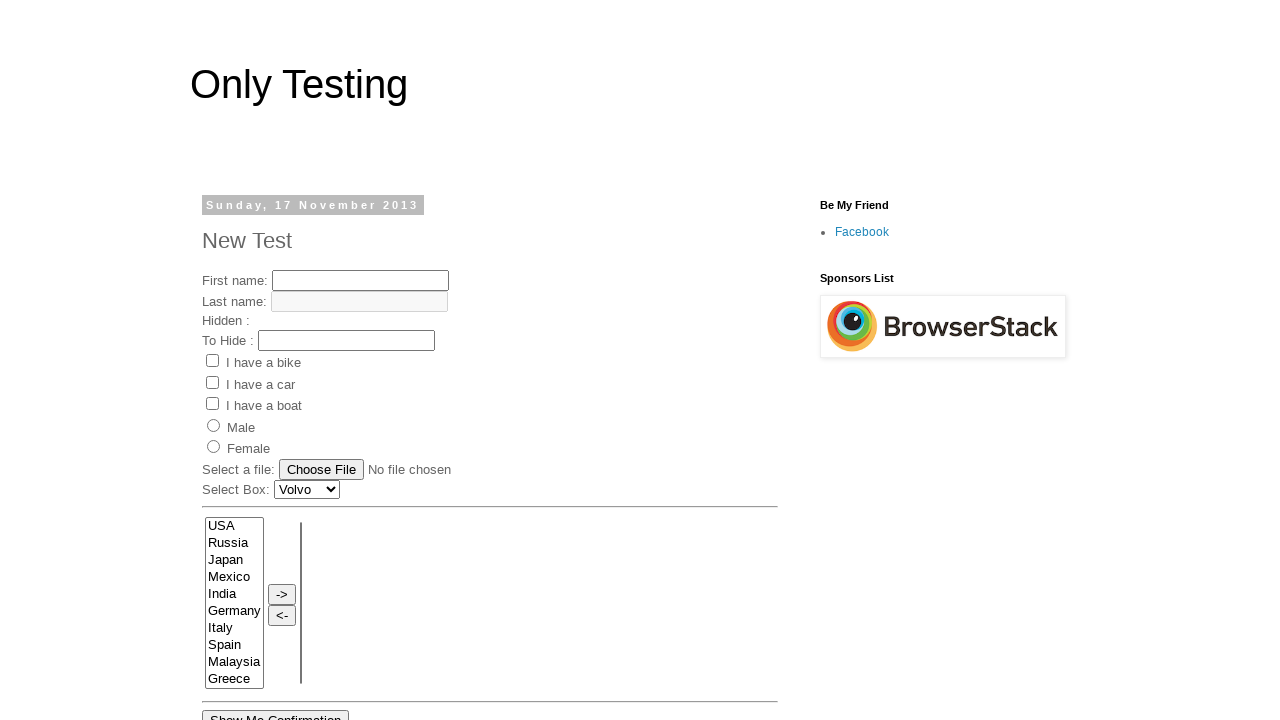

Located submit button element
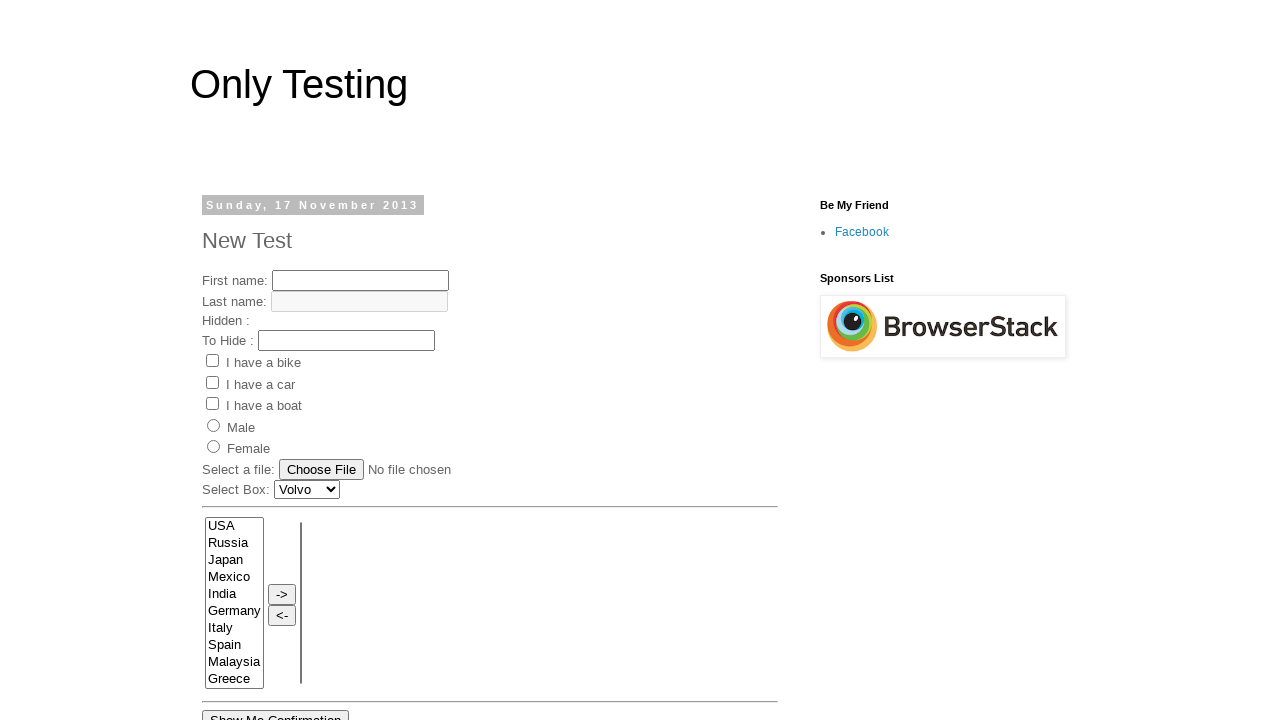

Submit button is disabled
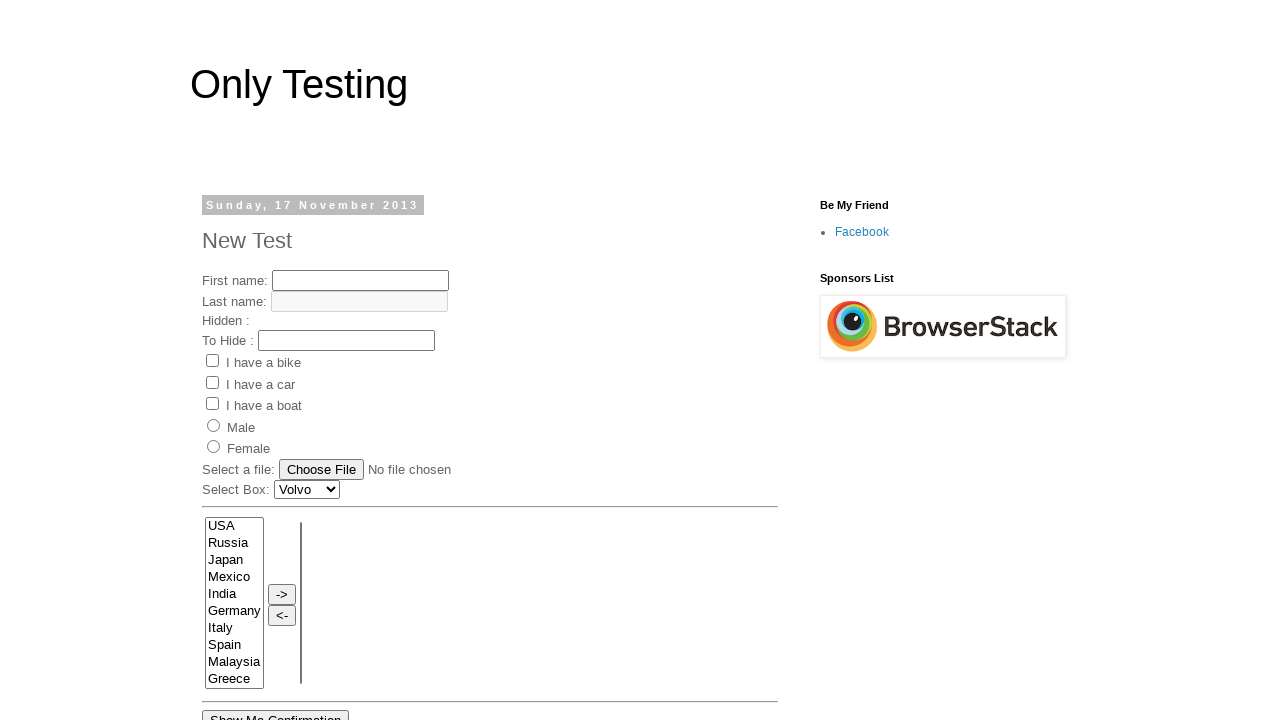

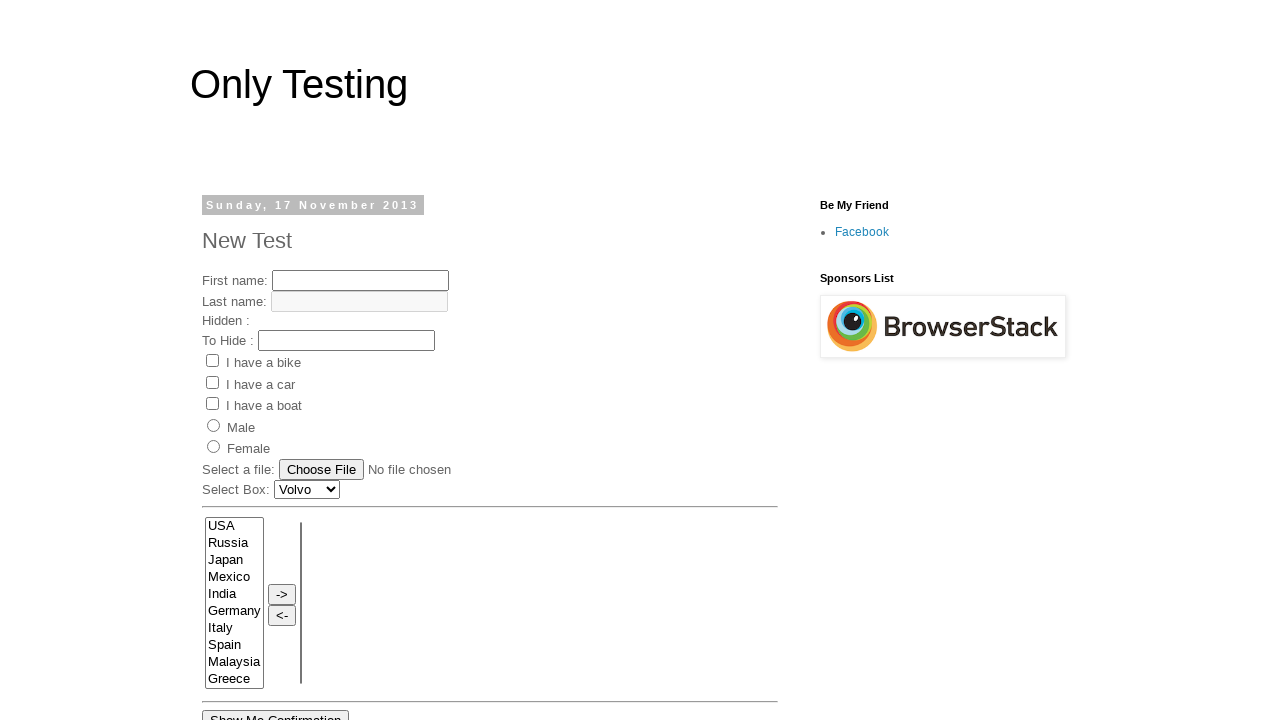